Tests opening a new tab by clicking the "Open Tab" link

Starting URL: https://rahulshettyacademy.com/AutomationPractice/#top

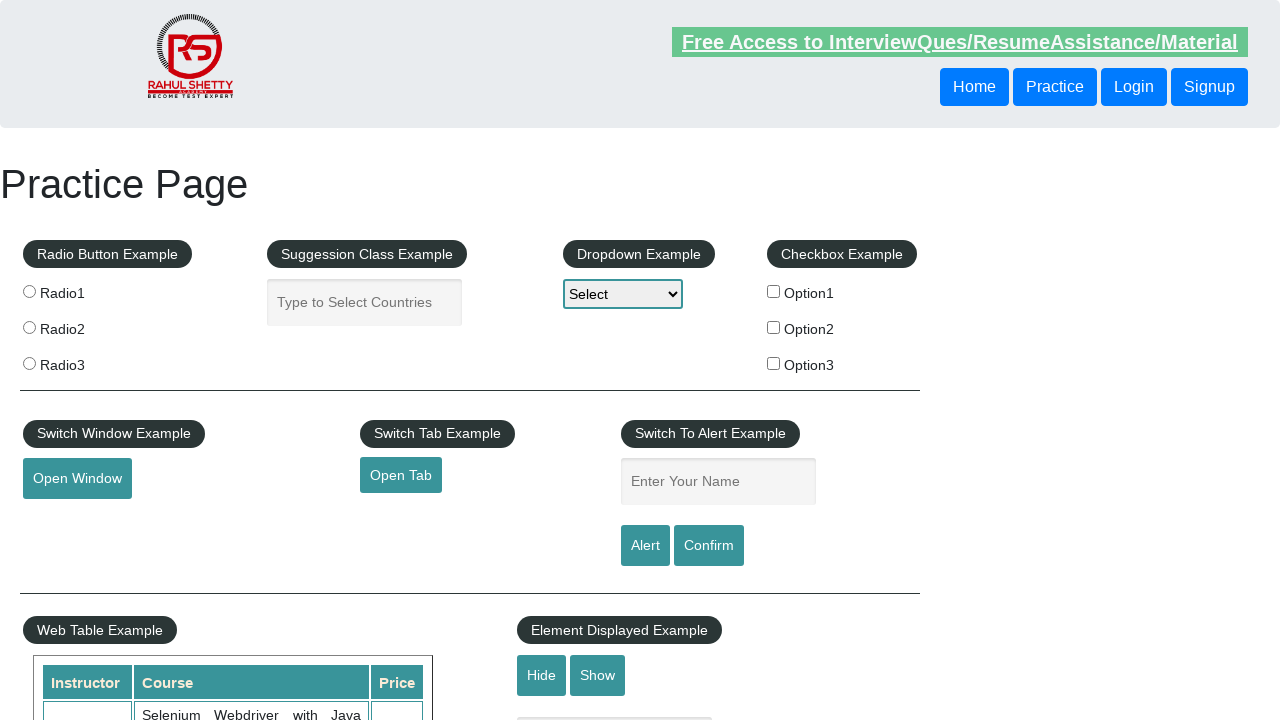

Clicked 'Open Tab' link to open new tab at (401, 475) on a:has-text('Open Tab')
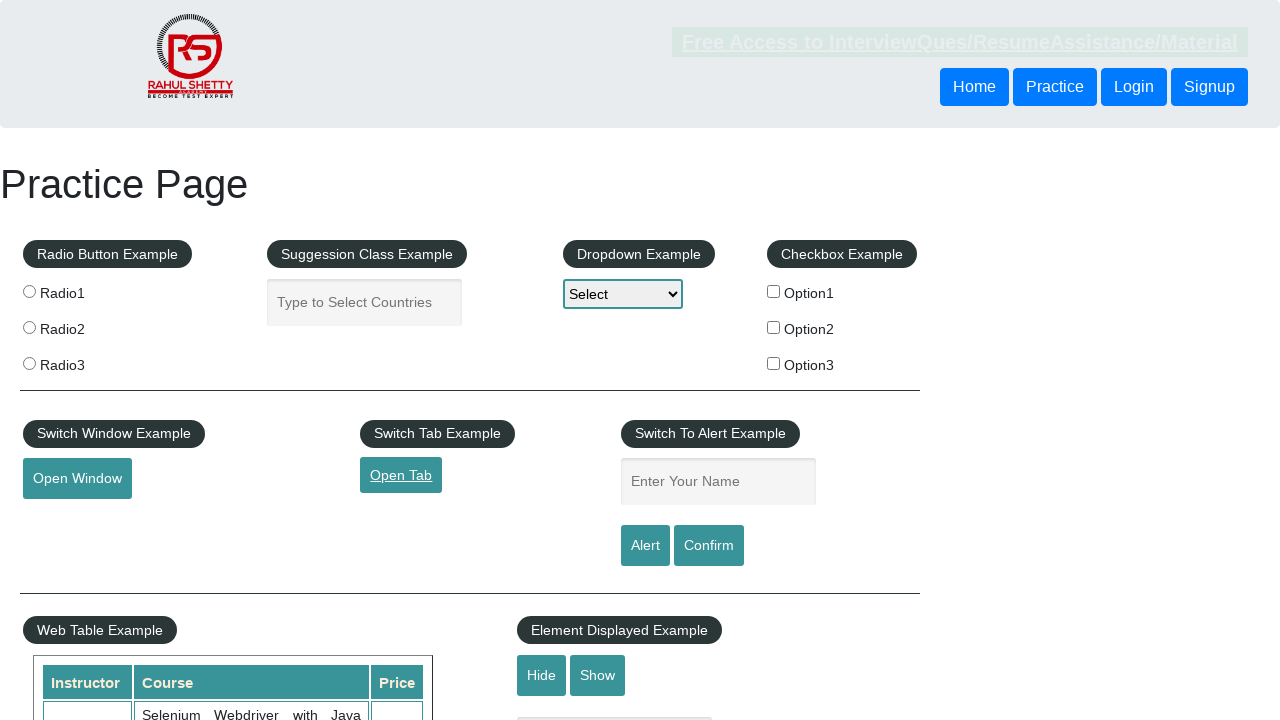

Waited for new tab to open
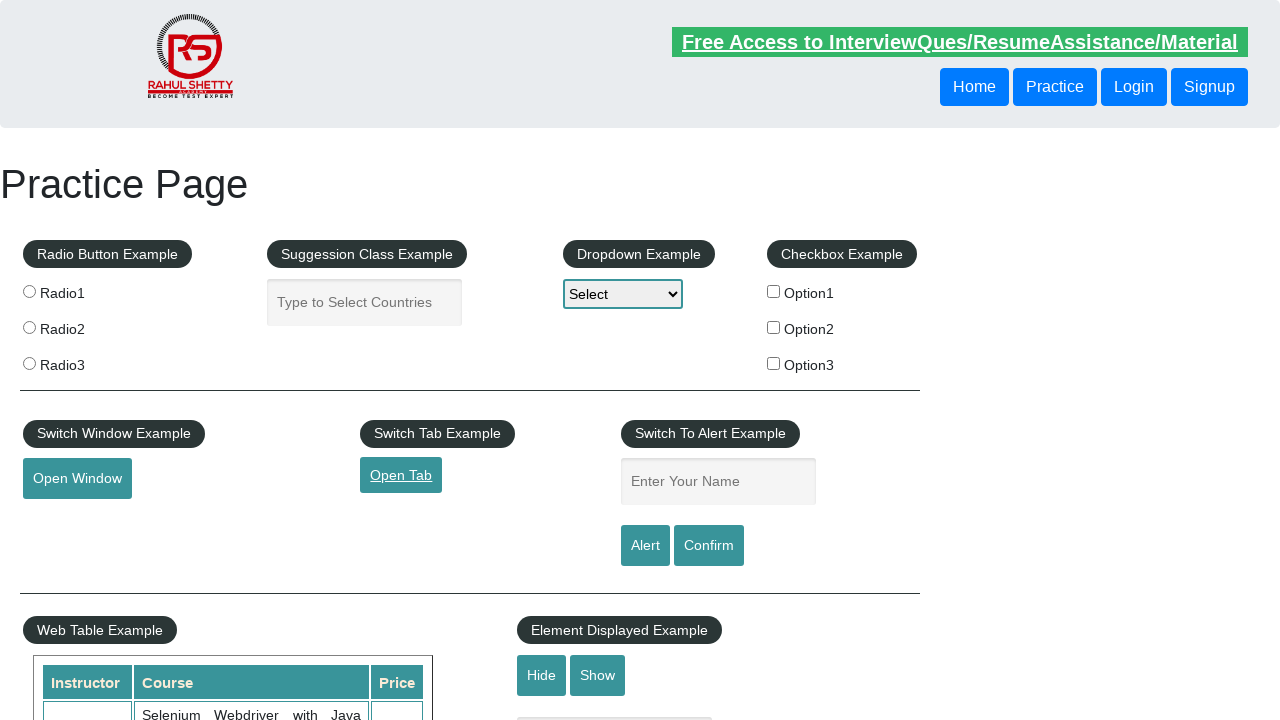

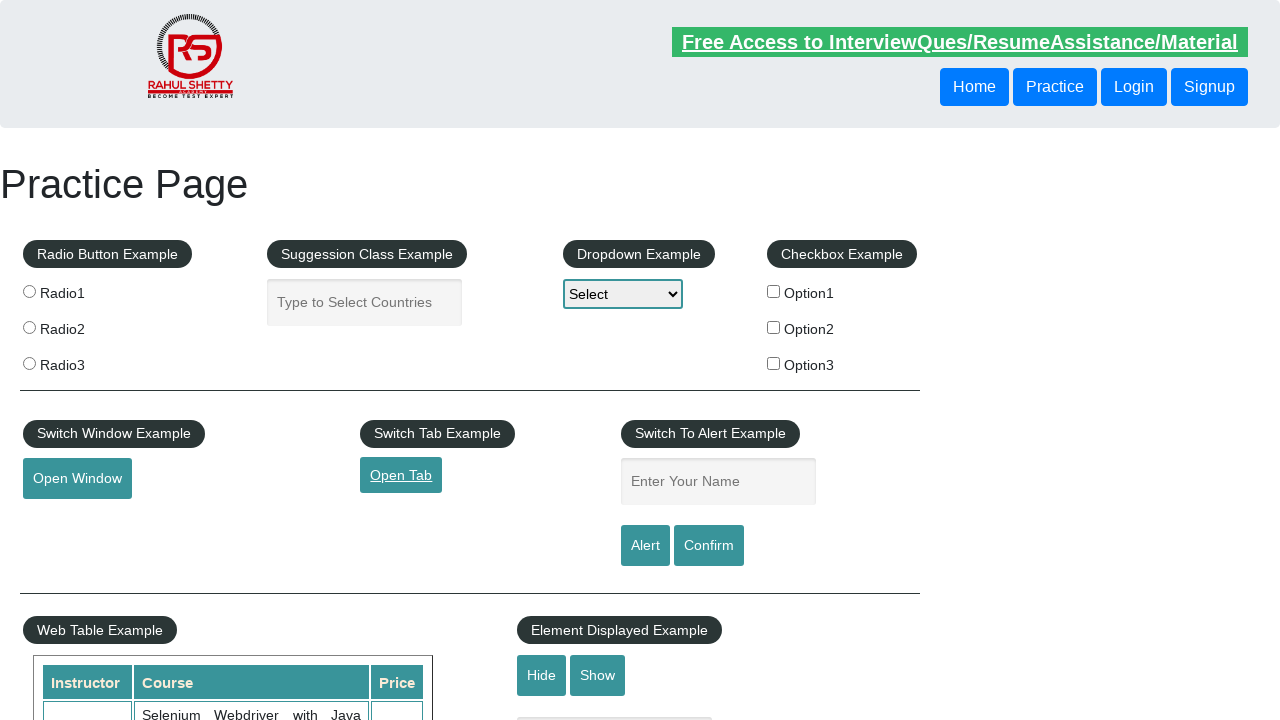